Tests relative locator functionality by finding a "Years of Experience" label and clicking on a radio button (exp-3) positioned to its right

Starting URL: https://awesomeqa.com/practice.html

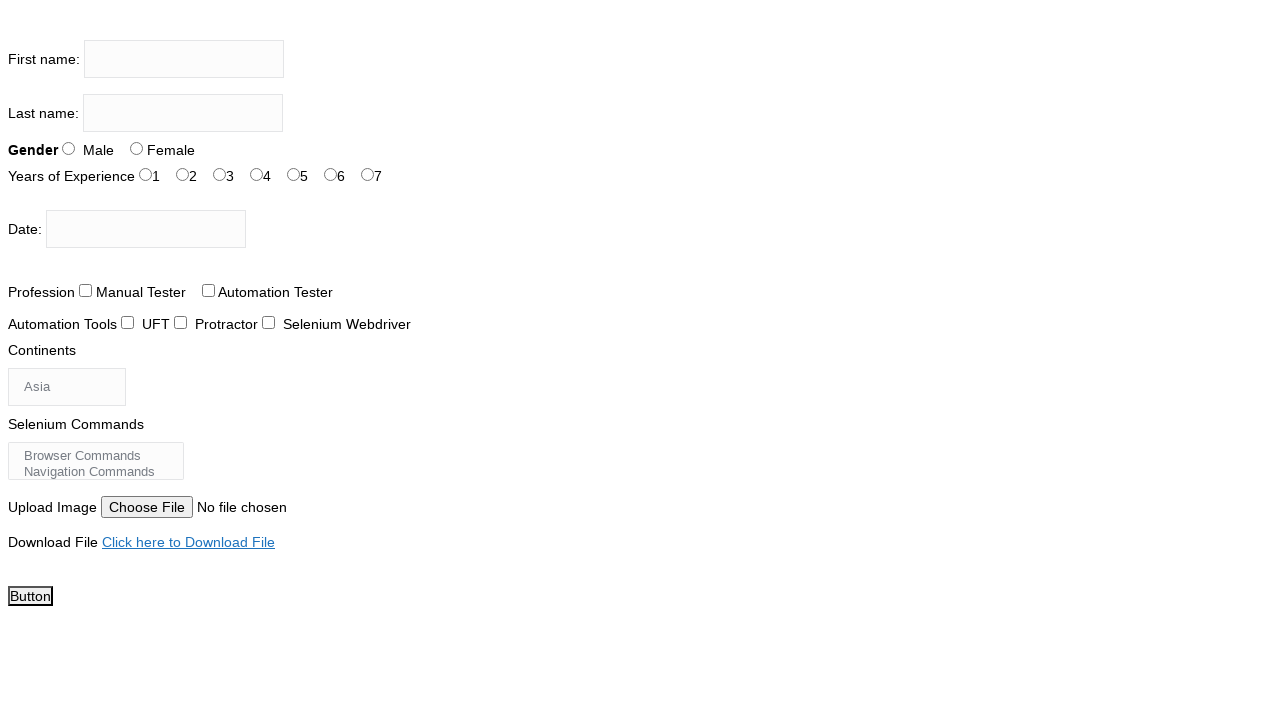

Located 'Years of Experience' label element
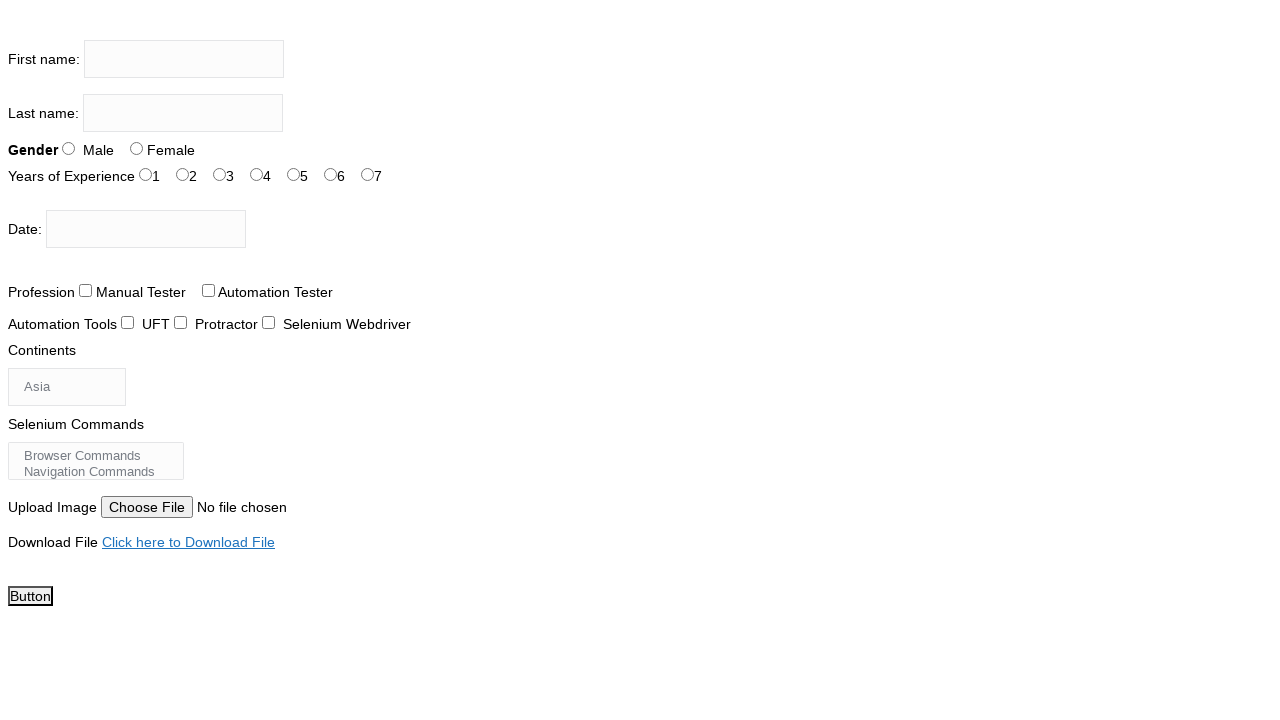

'Years of Experience' label is now visible
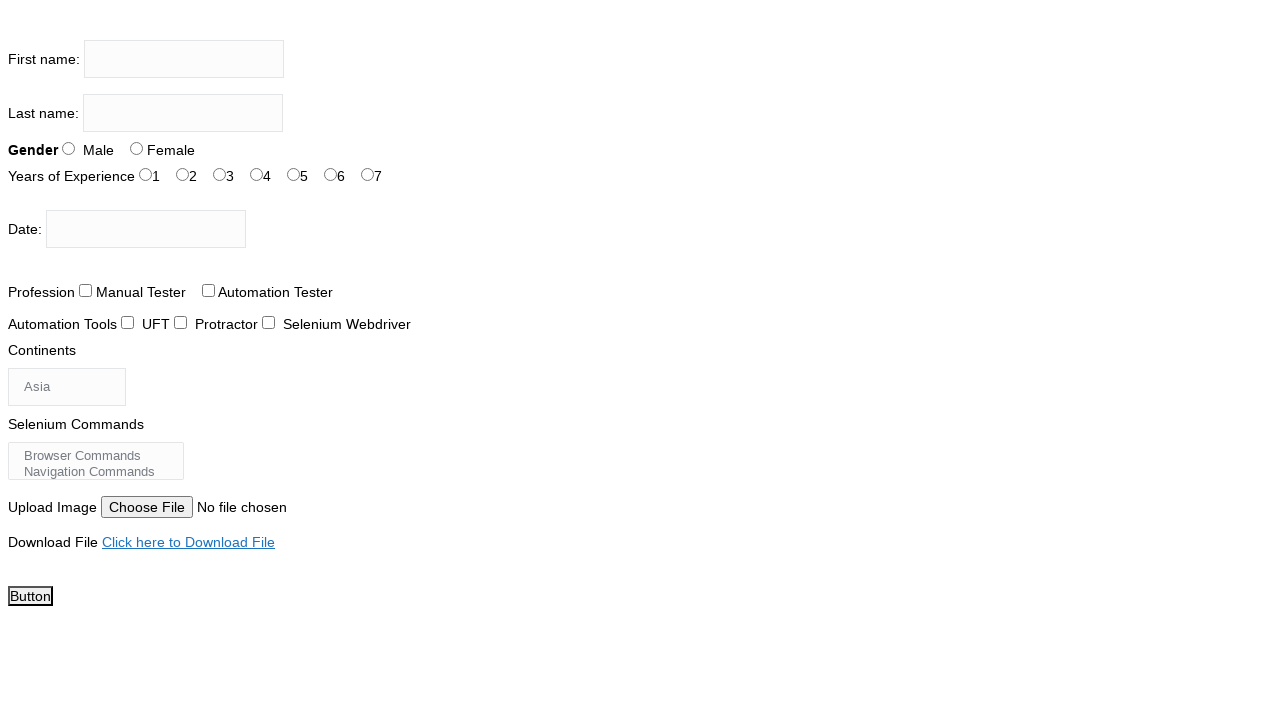

Clicked radio button 'exp-3' to the right of 'Years of Experience' label at (256, 174) on #exp-3
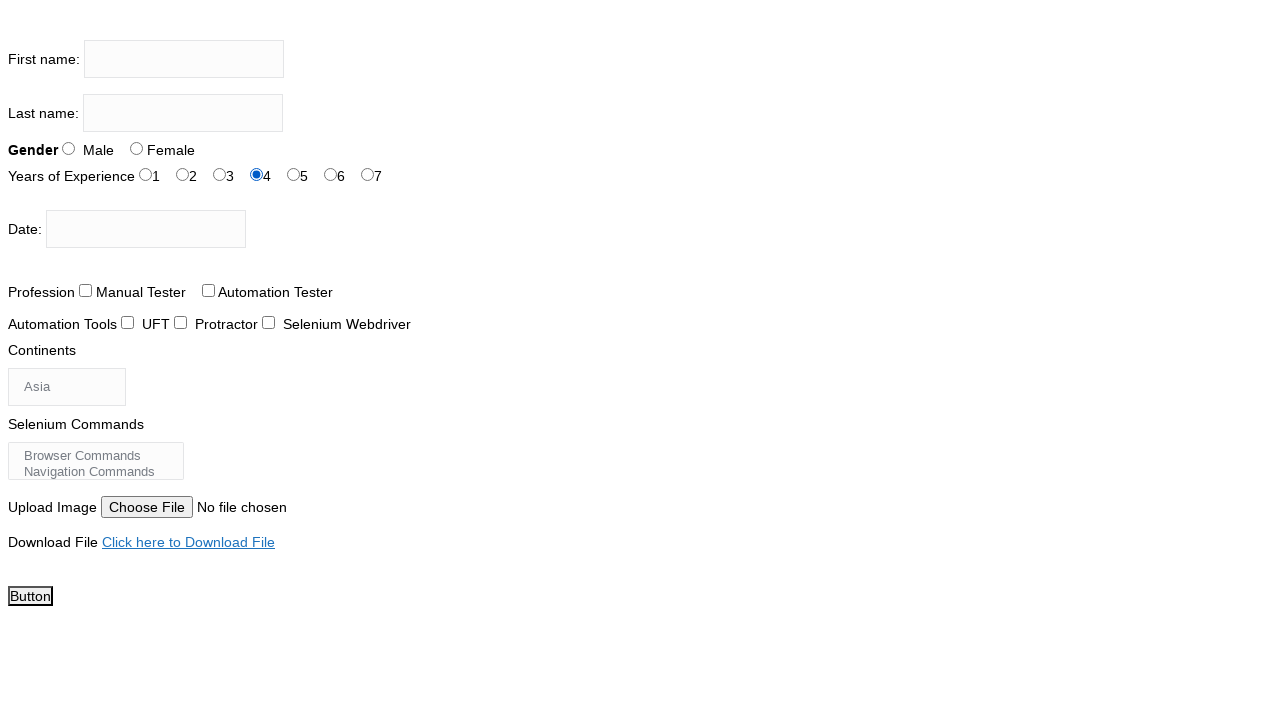

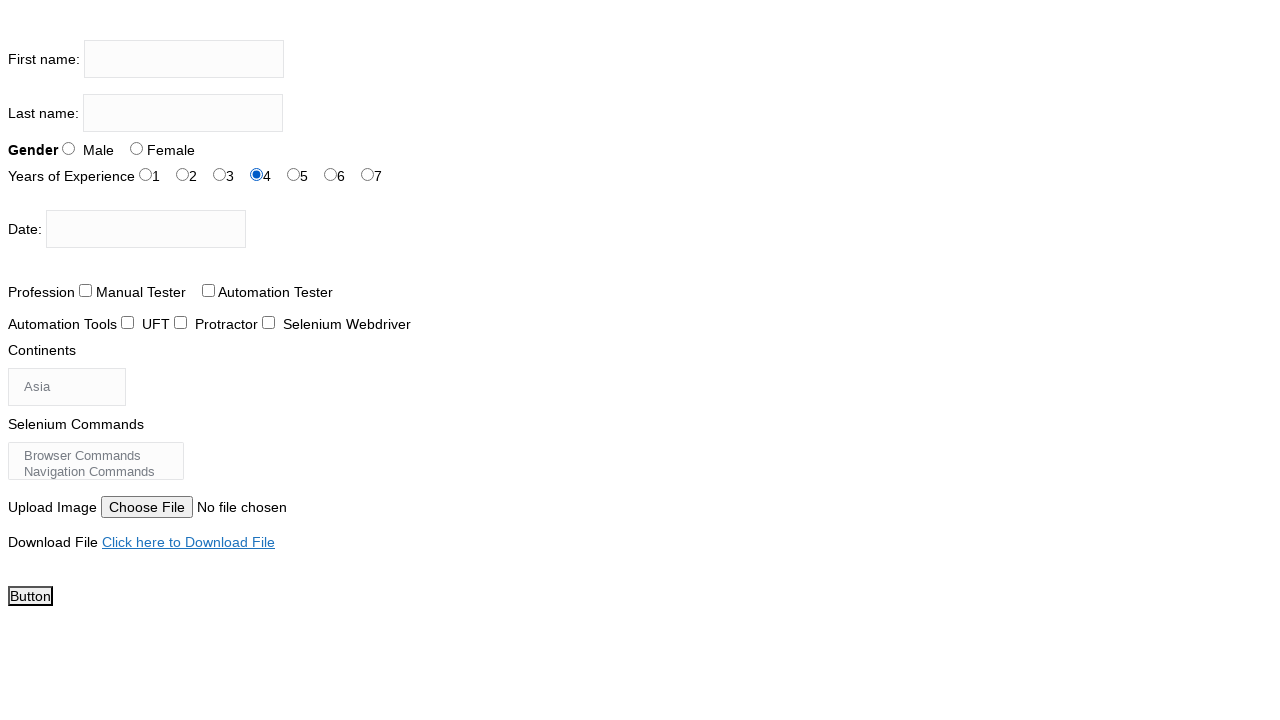